Tests login with incorrect username and password to verify error message

Starting URL: https://katalon-demo-cura.herokuapp.com/

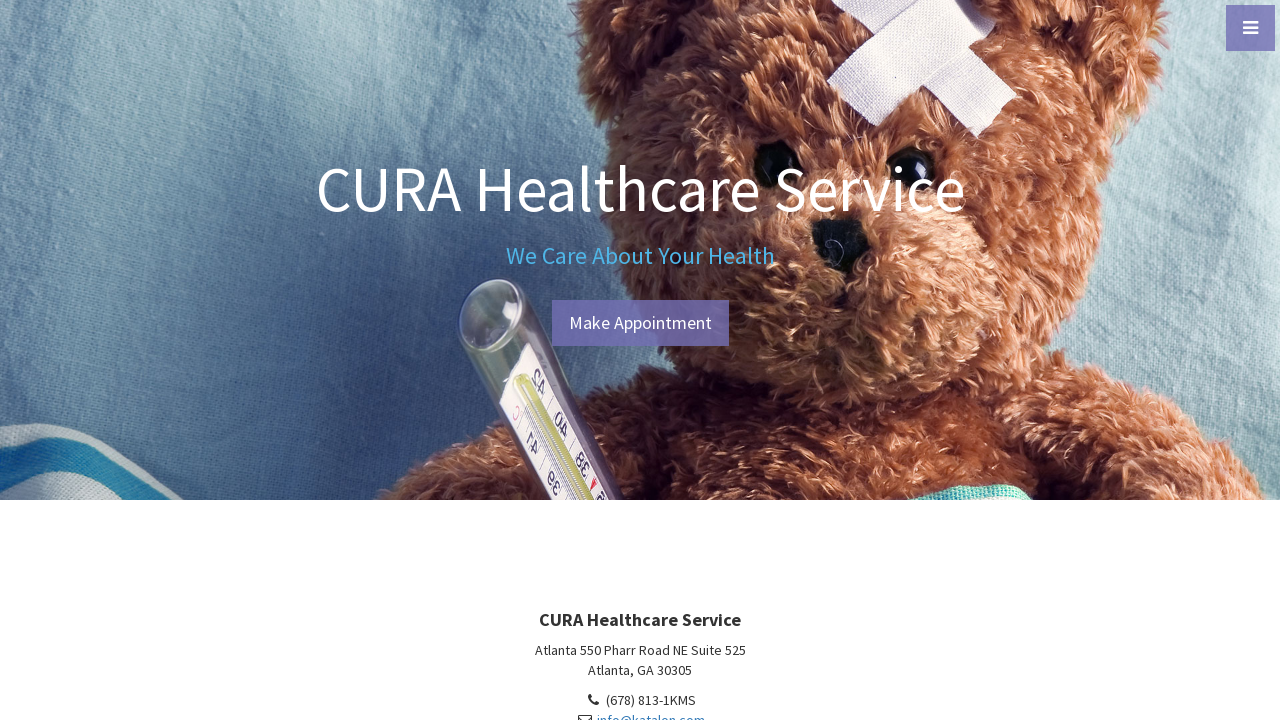

Clicked 'Make Appointment' button to navigate to login page at (640, 323) on #btn-make-appointment
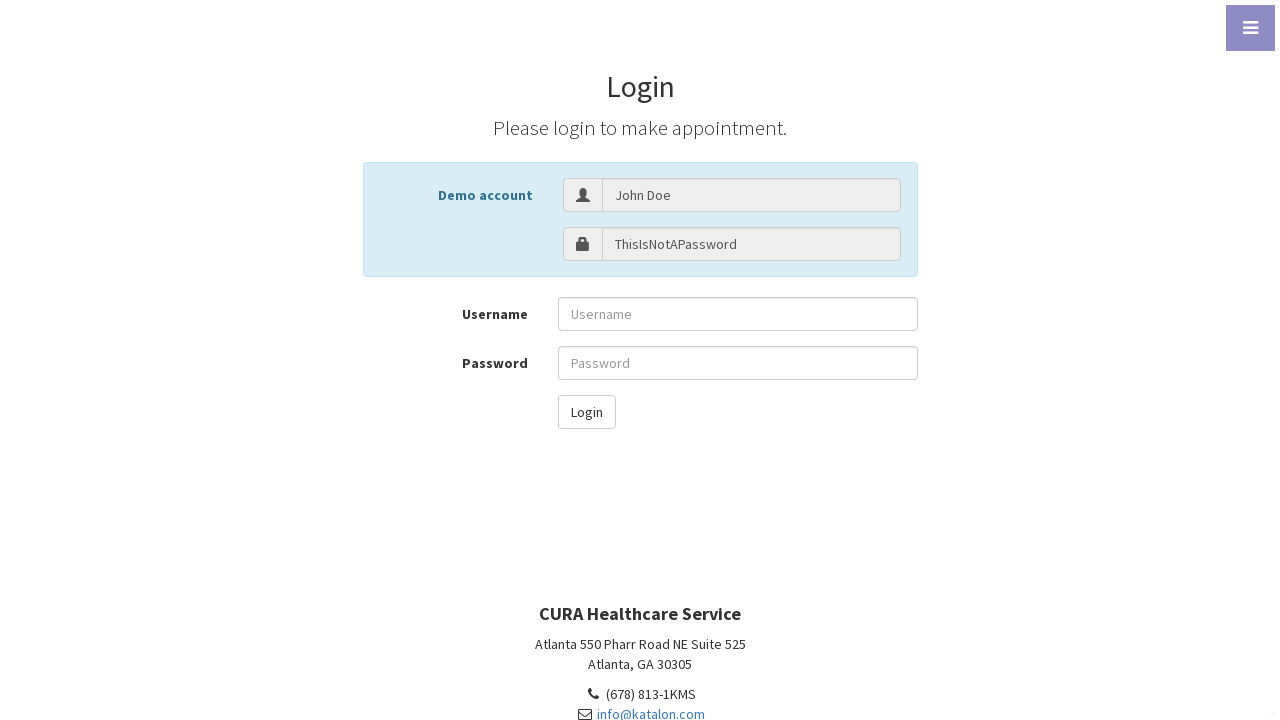

Filled username field with incorrect credentials 'Marantika Rhama Putra' on #txt-username
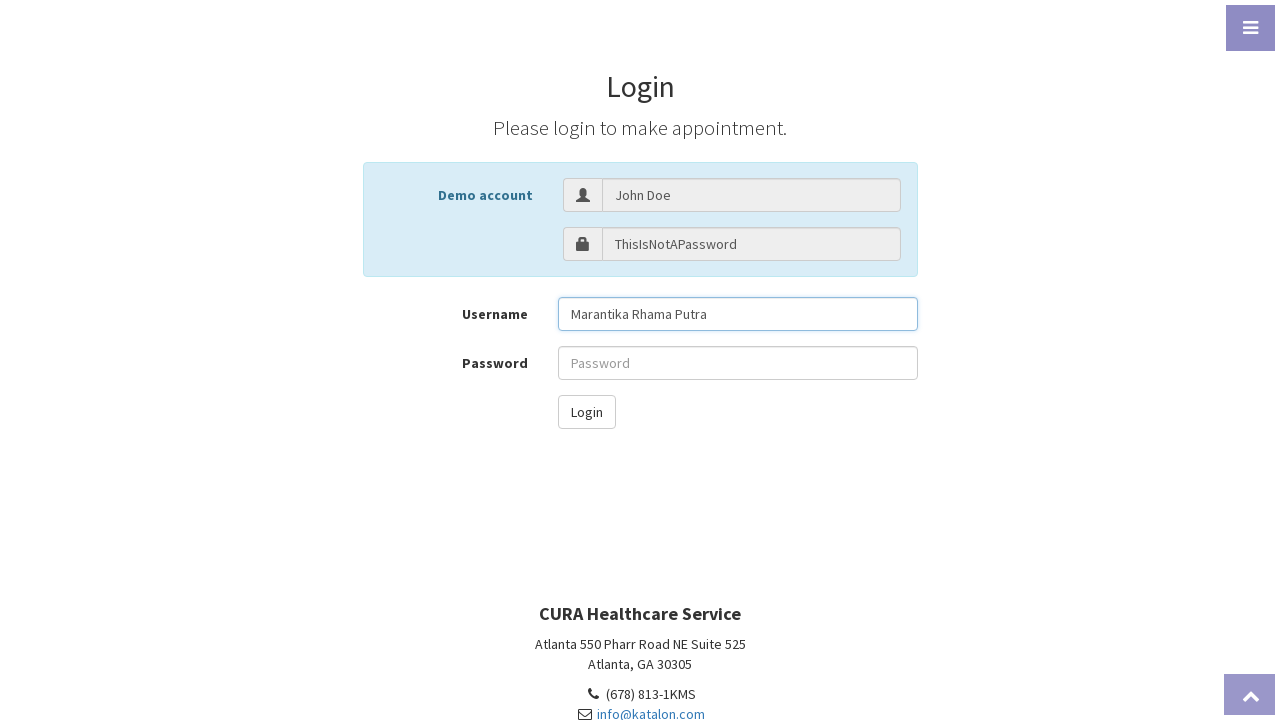

Filled password field with incorrect credentials 'Marantika Rhama Putra' on #txt-password
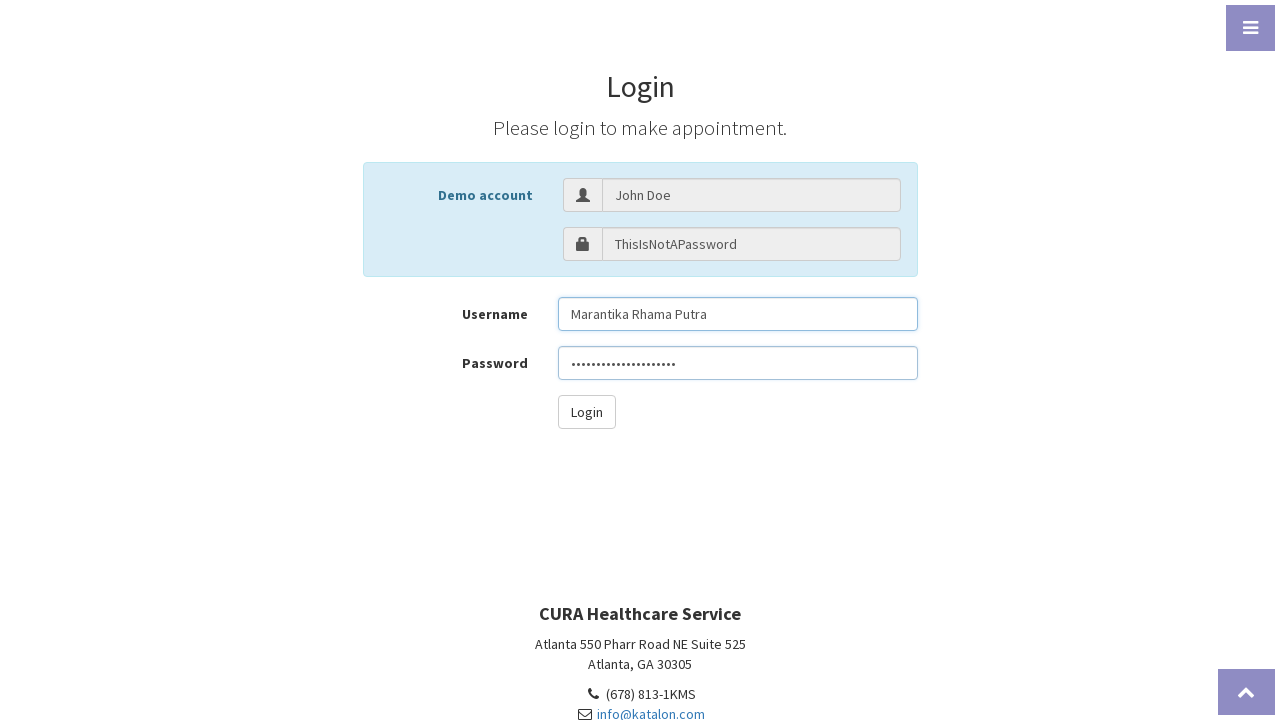

Clicked 'Login' button to attempt login with wrong credentials at (586, 412) on #btn-login
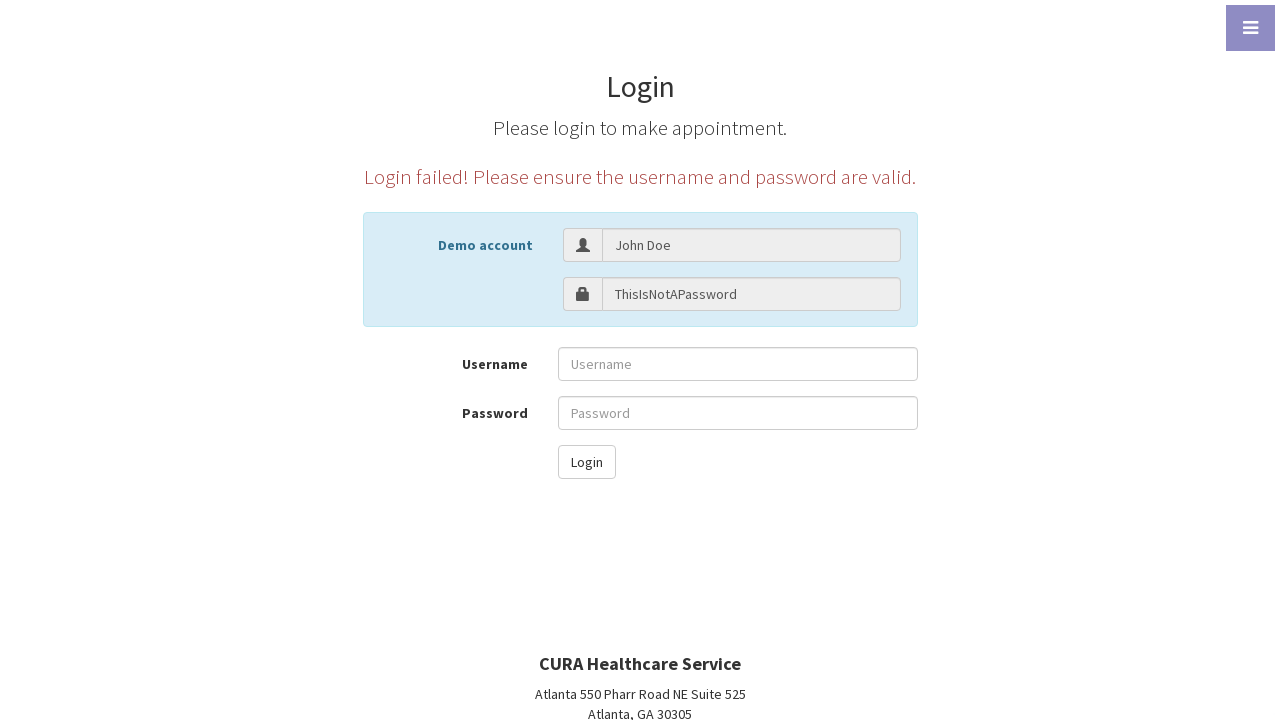

Verified error message 'Login failed! Please ensure the username and password are valid.' is displayed
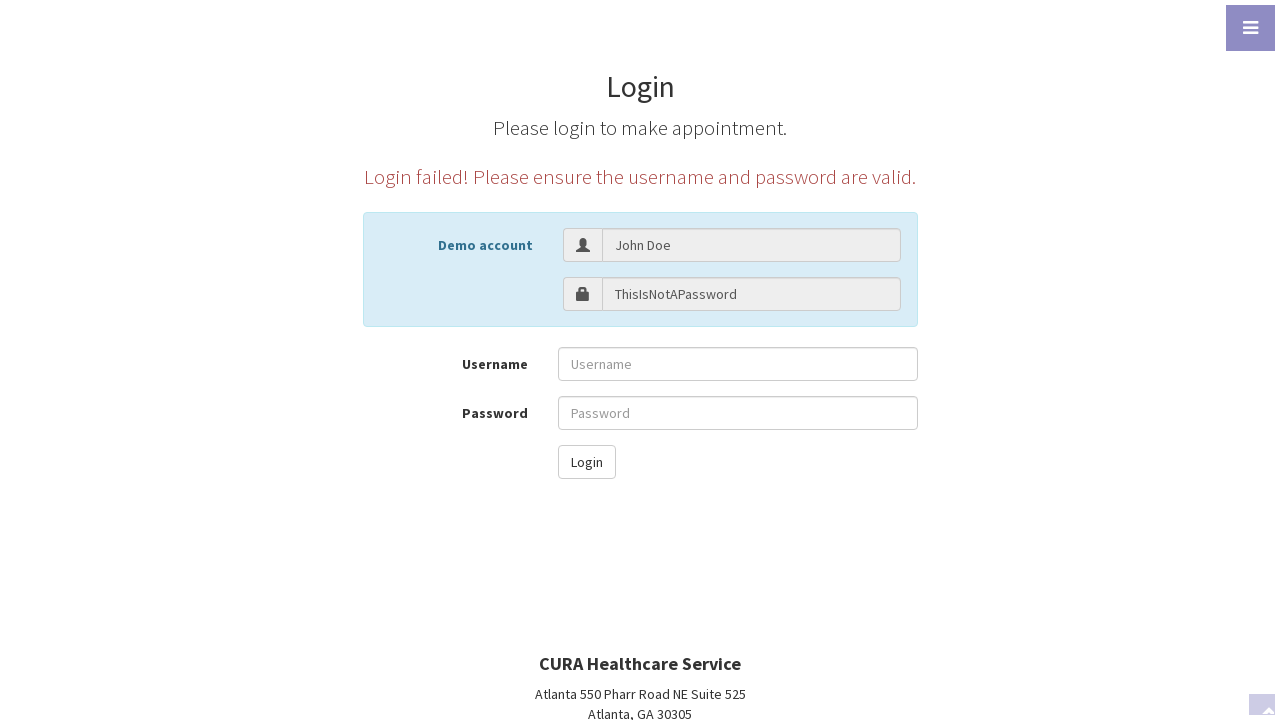

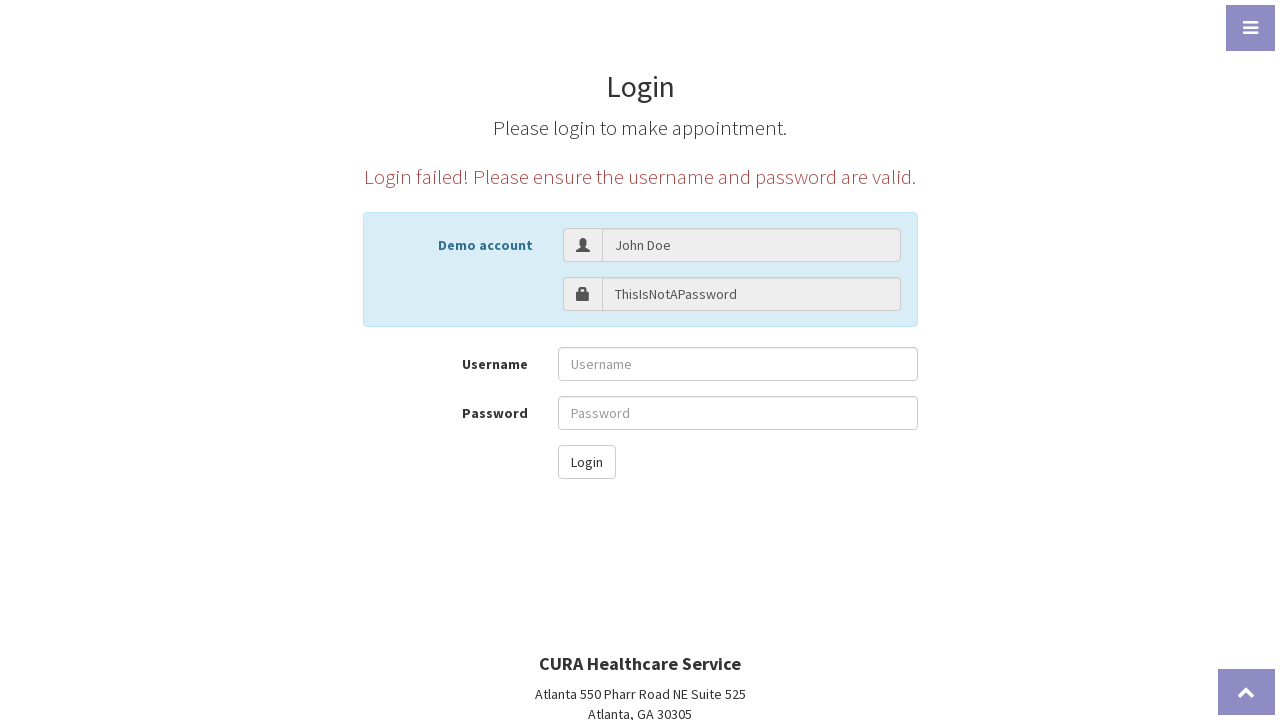